Tests adding multiple todo items to the list and verifies they appear correctly

Starting URL: https://demo.playwright.dev/todomvc

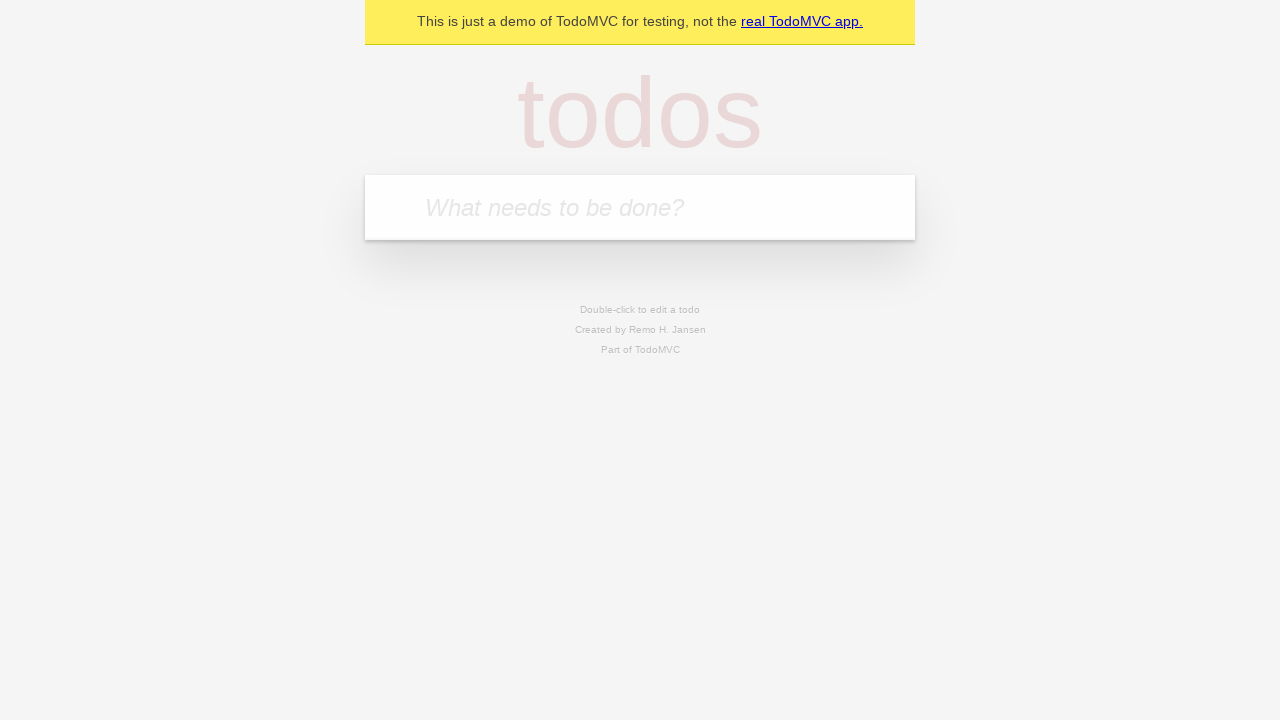

Filled todo input with 'buy some cheese' on internal:attr=[placeholder="What needs to be done?"i]
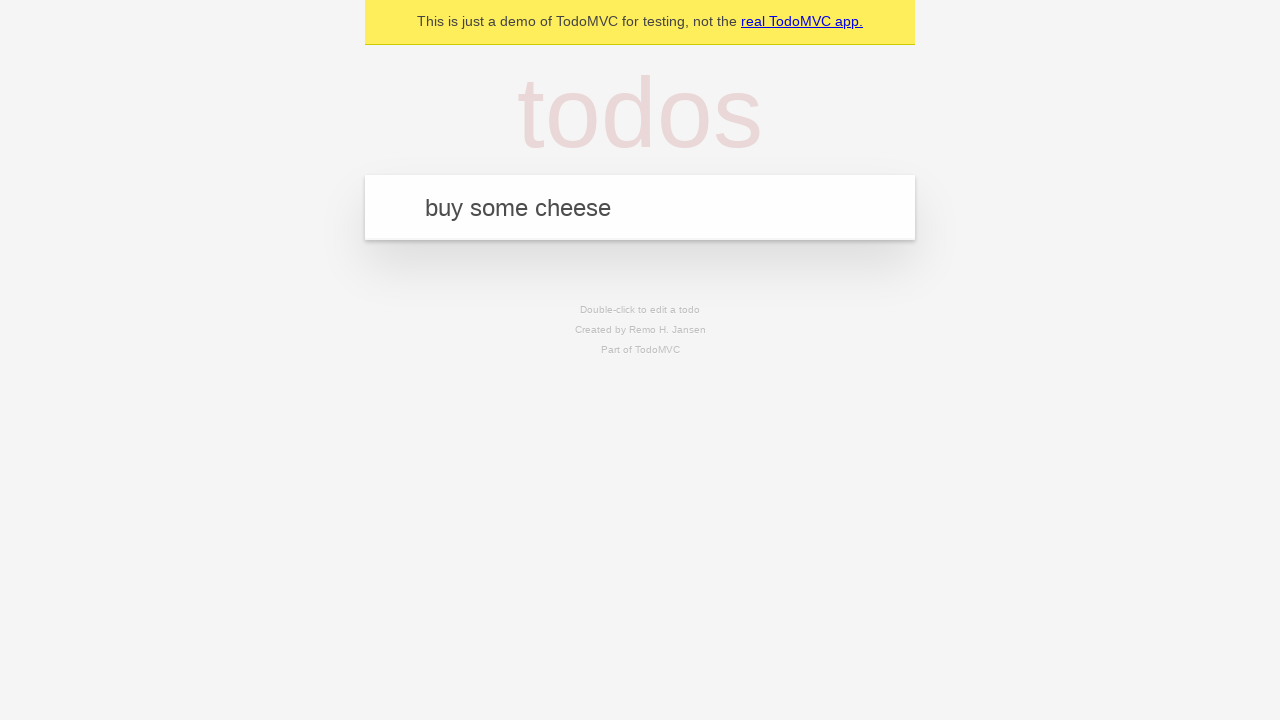

Pressed Enter to add first todo item on internal:attr=[placeholder="What needs to be done?"i]
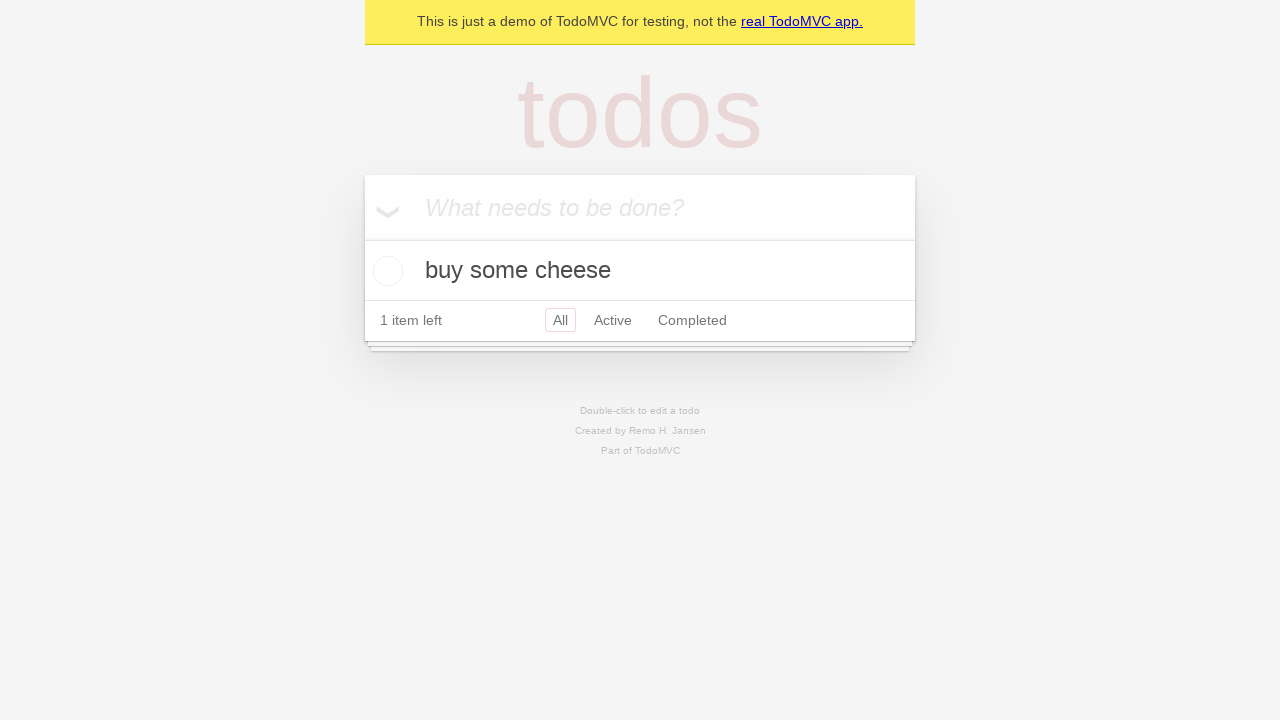

First todo item appeared on the page
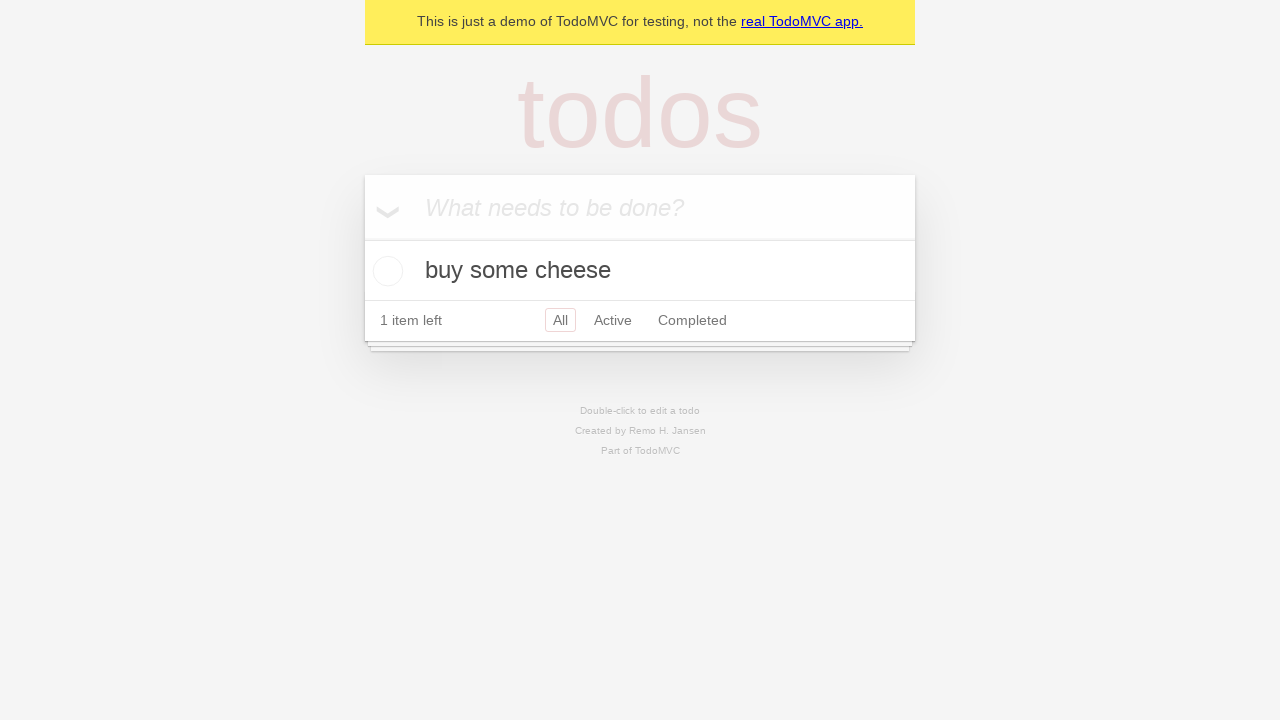

Filled todo input with 'feed the cat' on internal:attr=[placeholder="What needs to be done?"i]
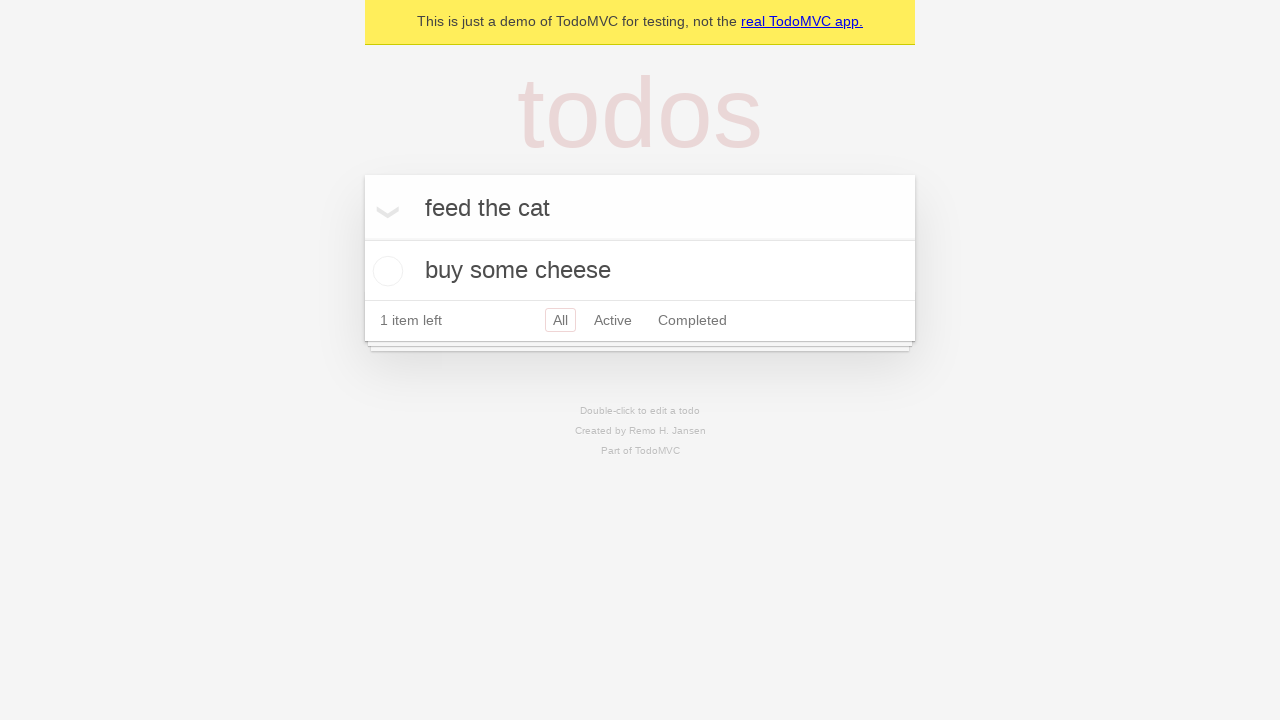

Pressed Enter to add second todo item on internal:attr=[placeholder="What needs to be done?"i]
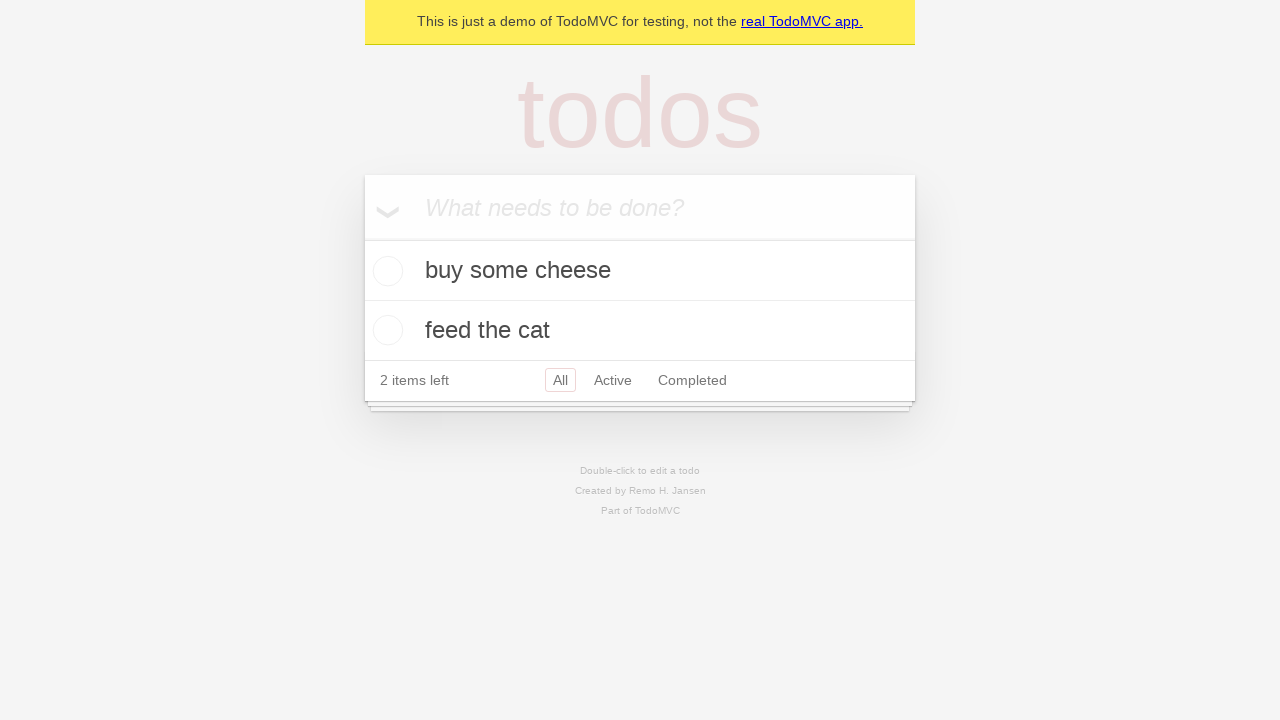

Second todo item appeared and both todos are visible
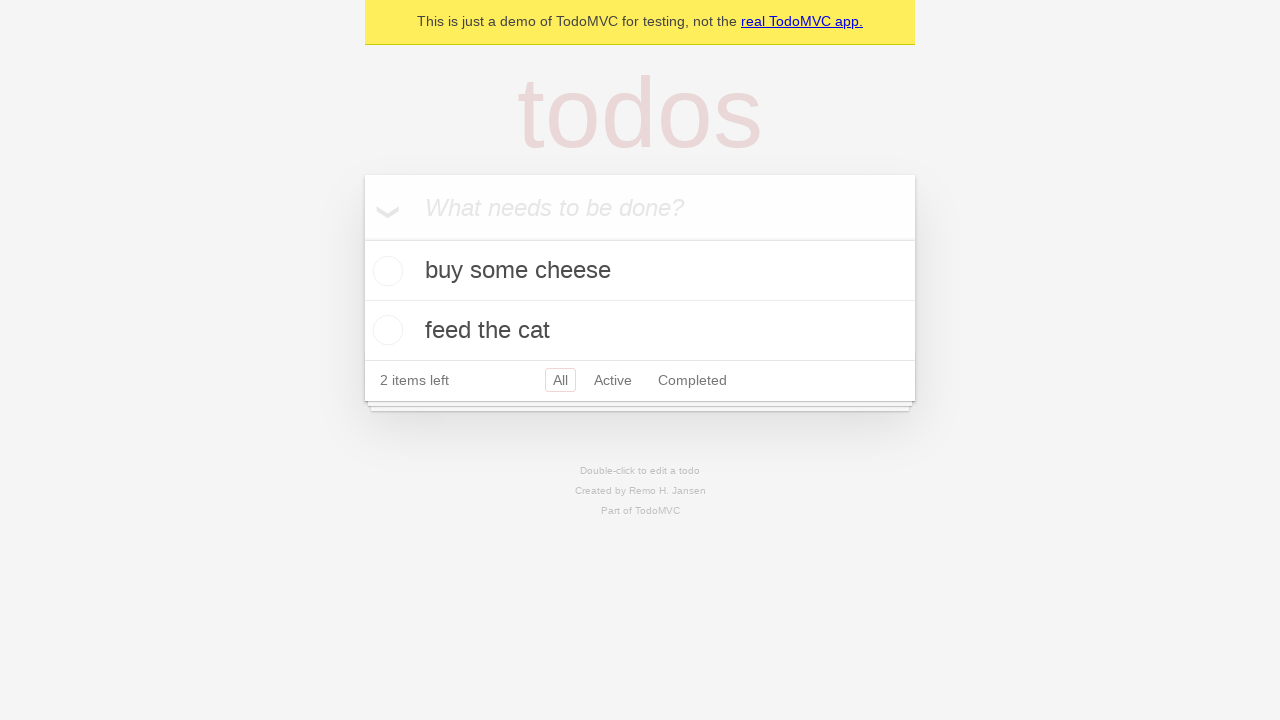

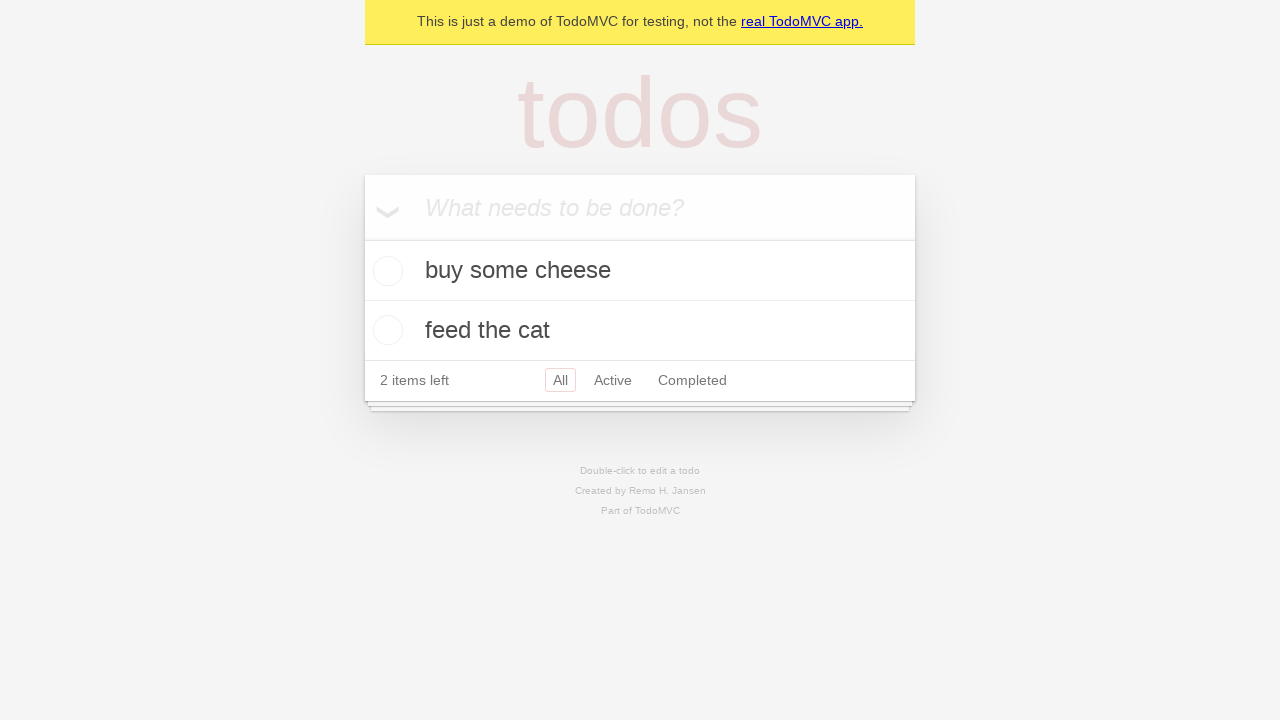